Tests file upload functionality by uploading a file and submitting the form

Starting URL: http://the-internet.herokuapp.com/upload

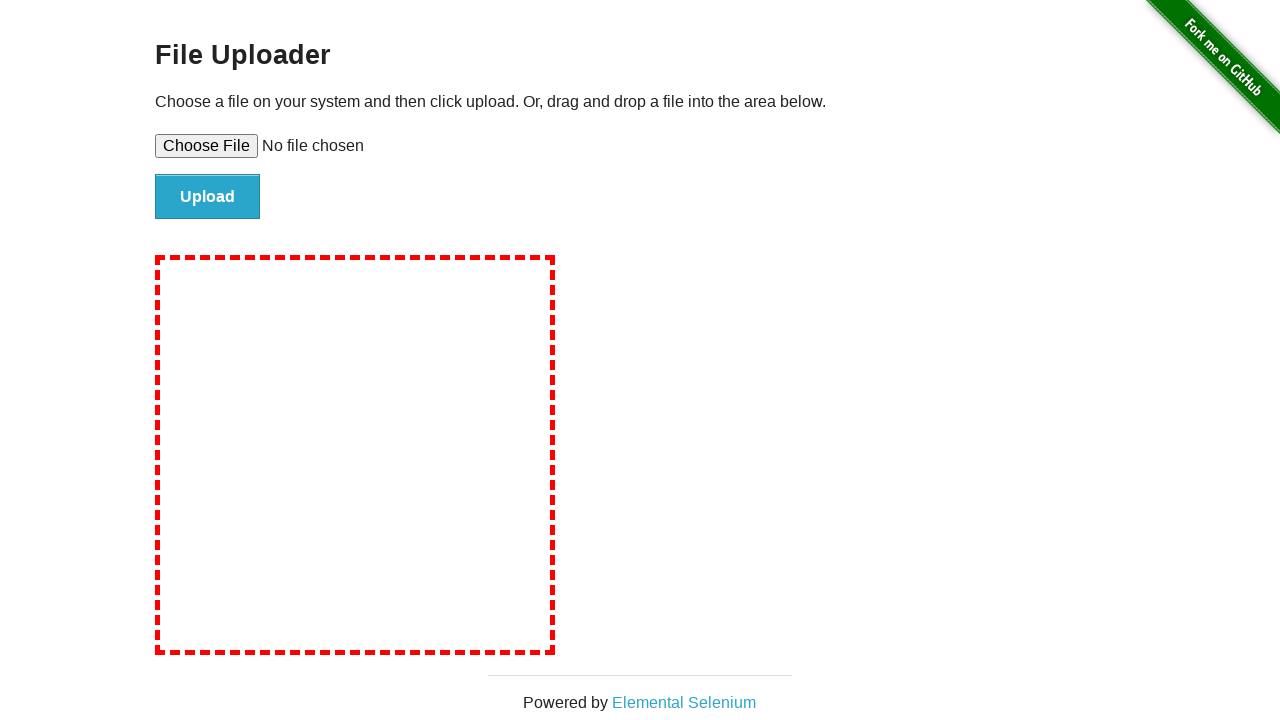

Created temporary test file for upload
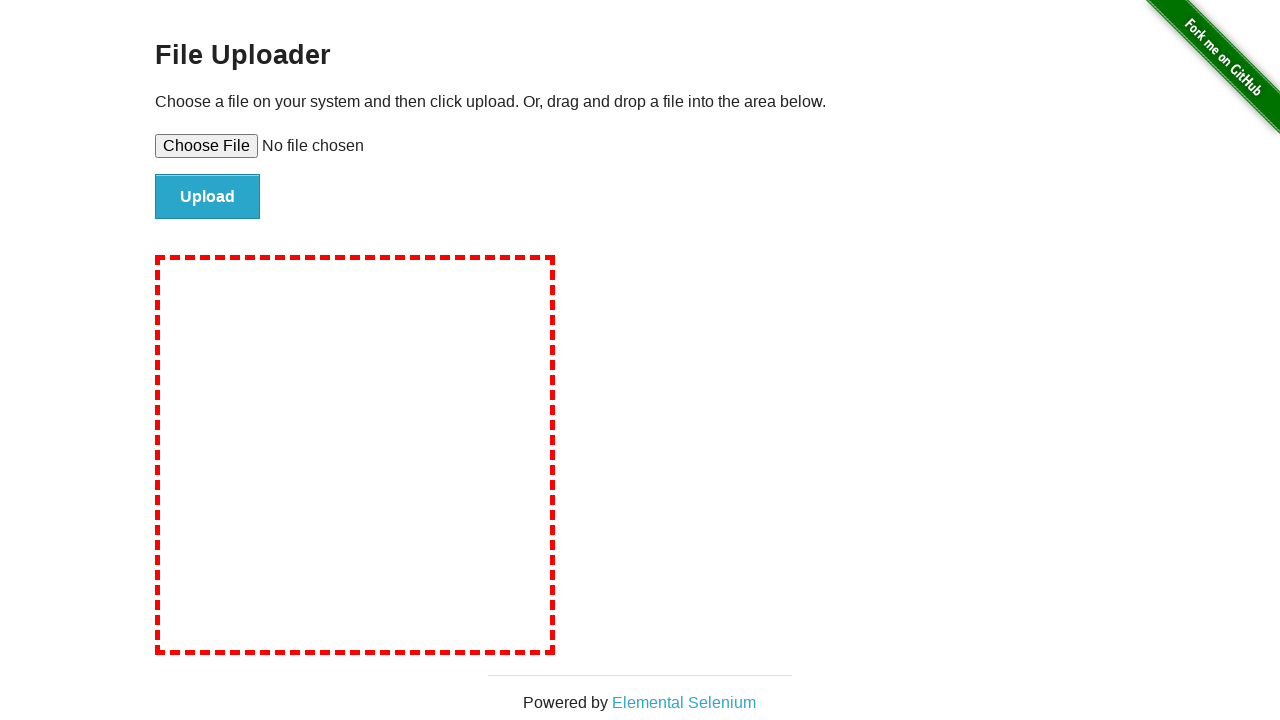

Selected file for upload via file input
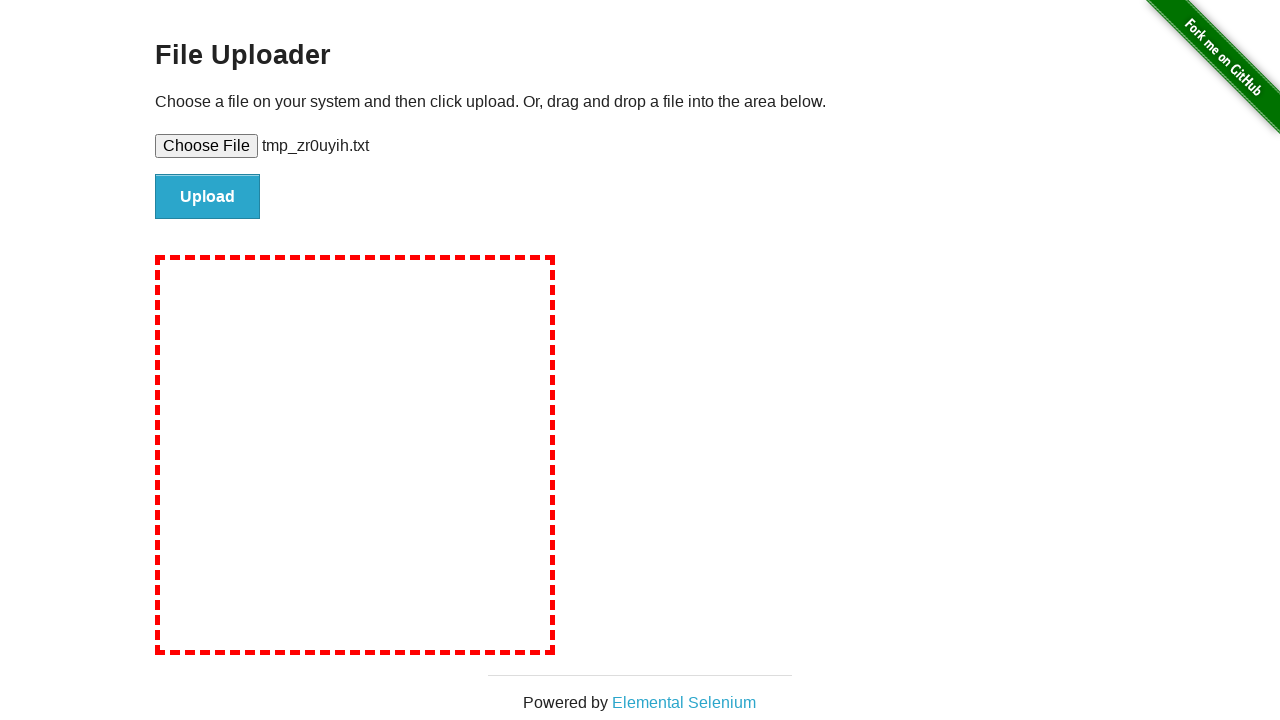

Clicked submit button to upload file at (208, 197) on #file-submit
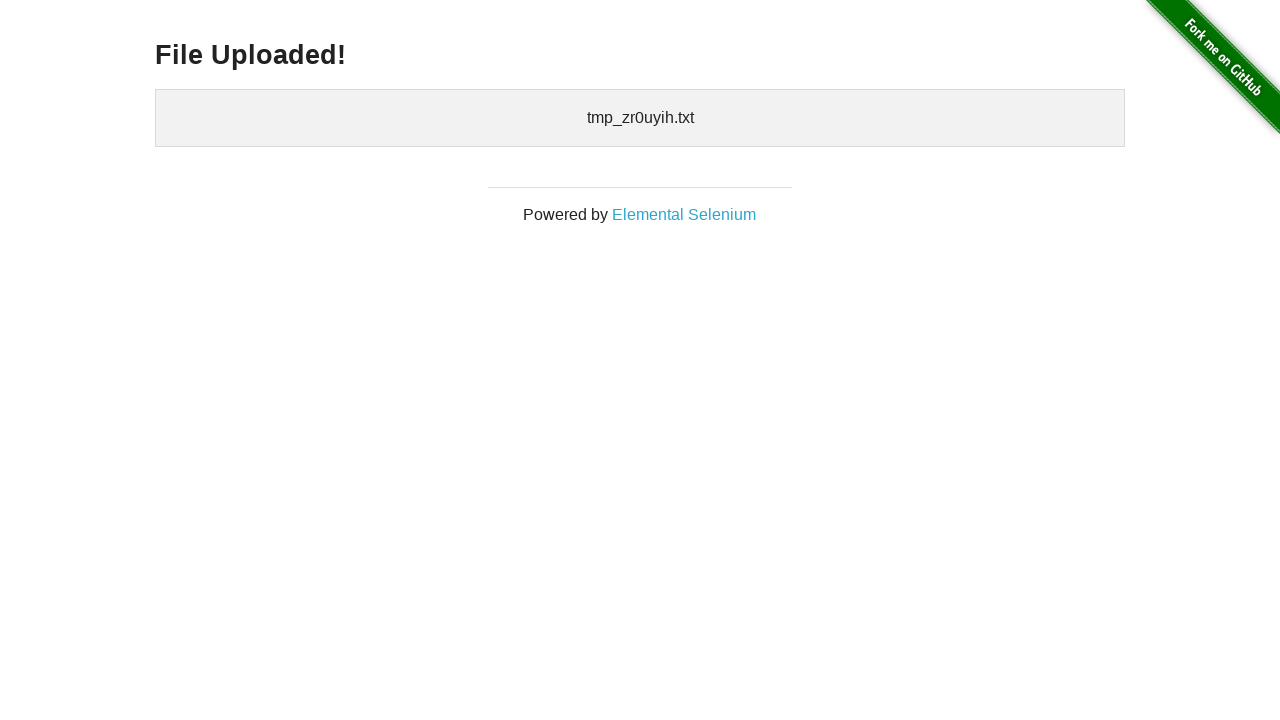

File upload completed and confirmation message appeared
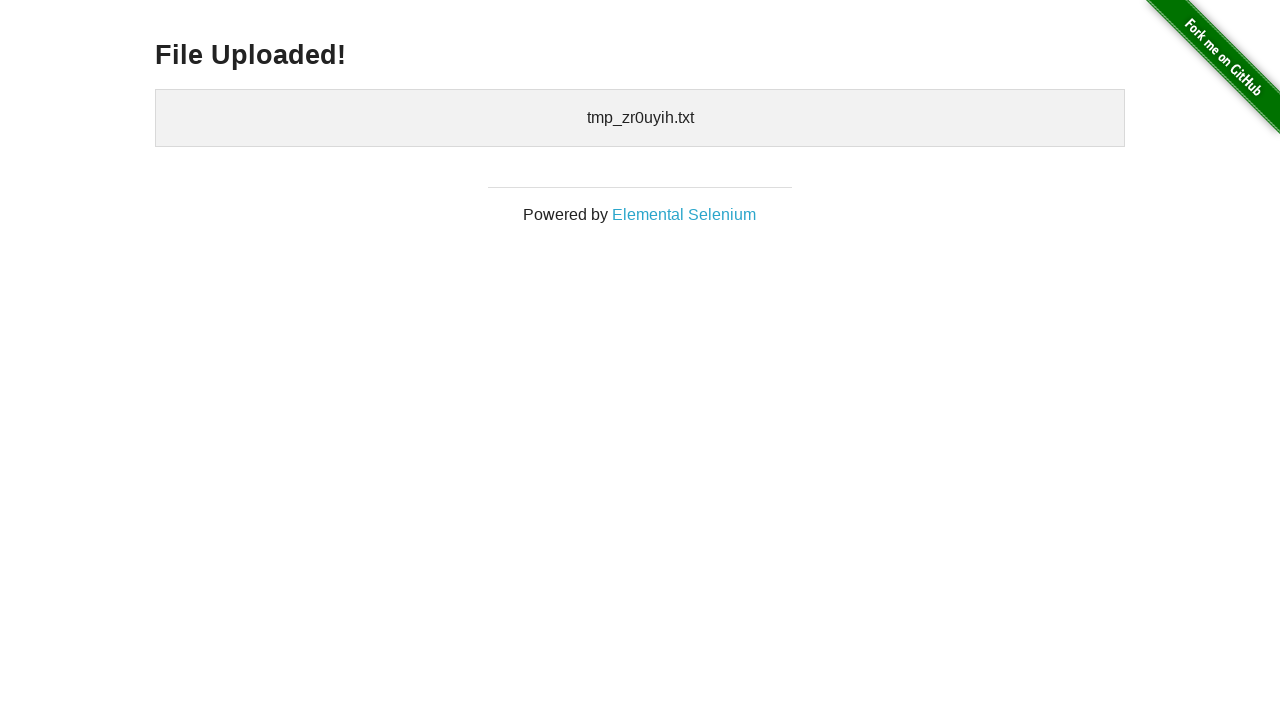

Cleaned up temporary test file
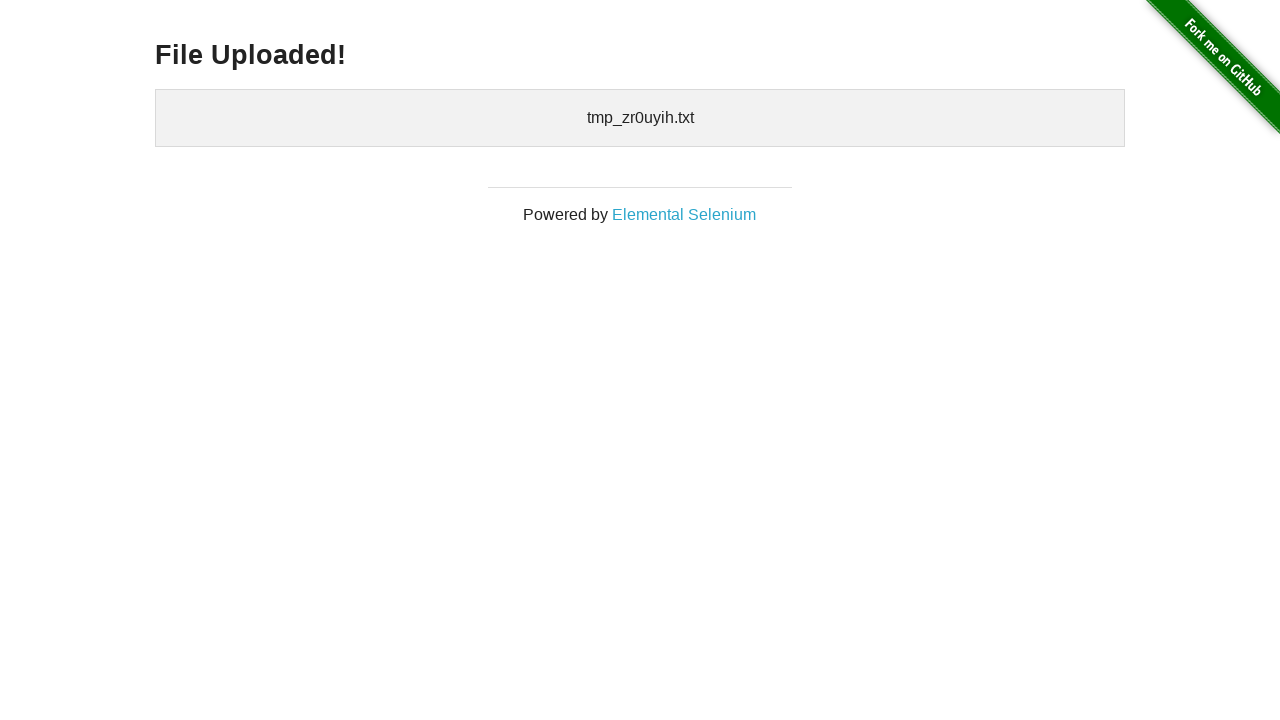

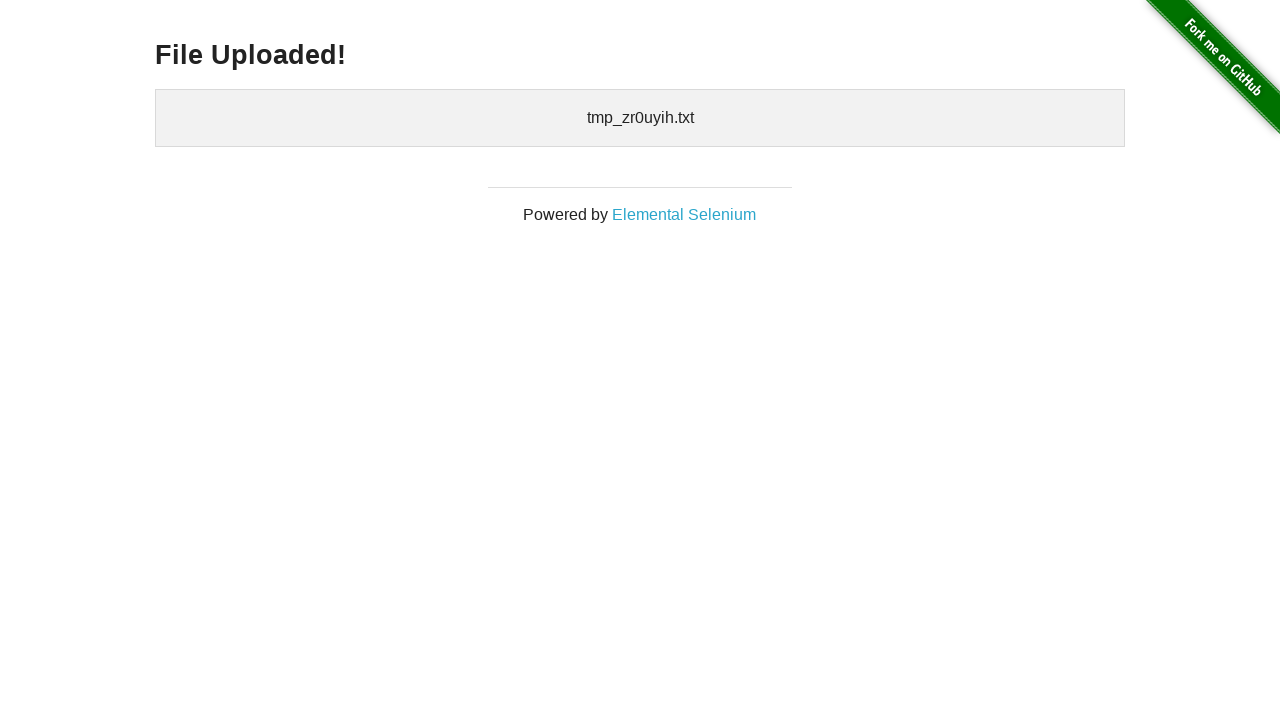